Navigates to the OrangeHRM demo login page and verifies that the company logo is displayed

Starting URL: https://opensource-demo.orangehrmlive.com/web/index.php/auth/login

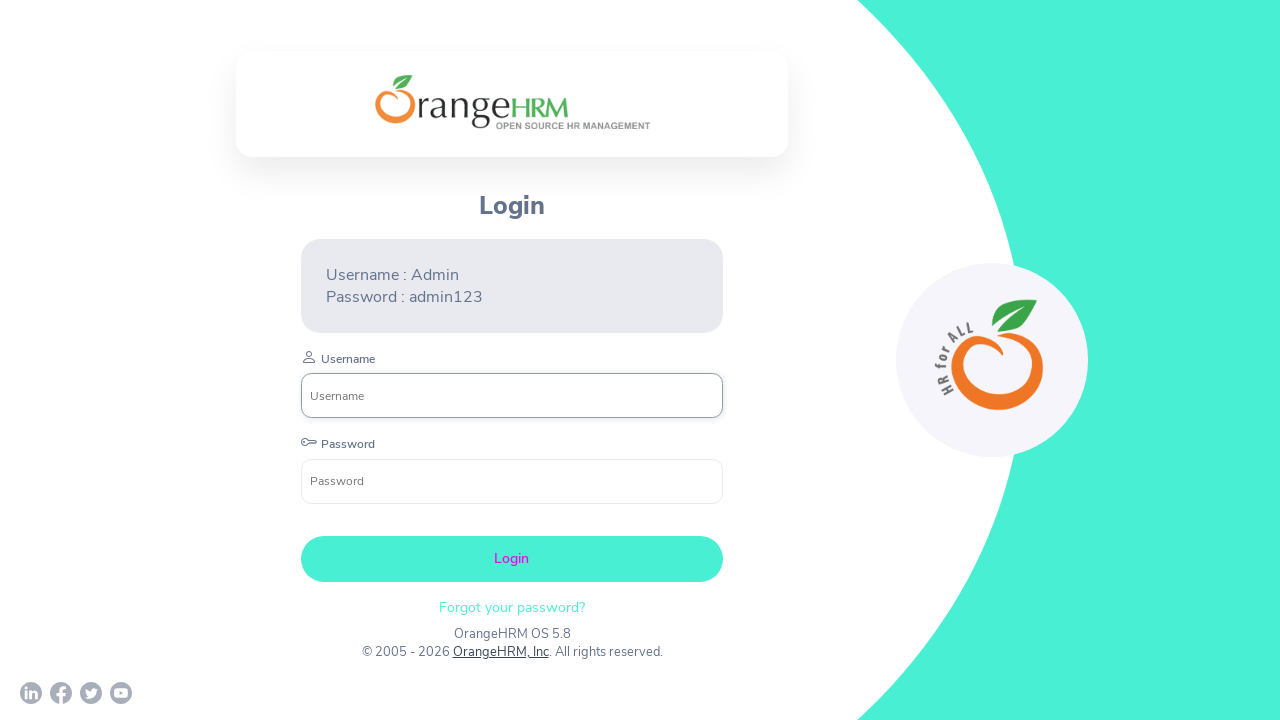

Navigated to OrangeHRM demo login page
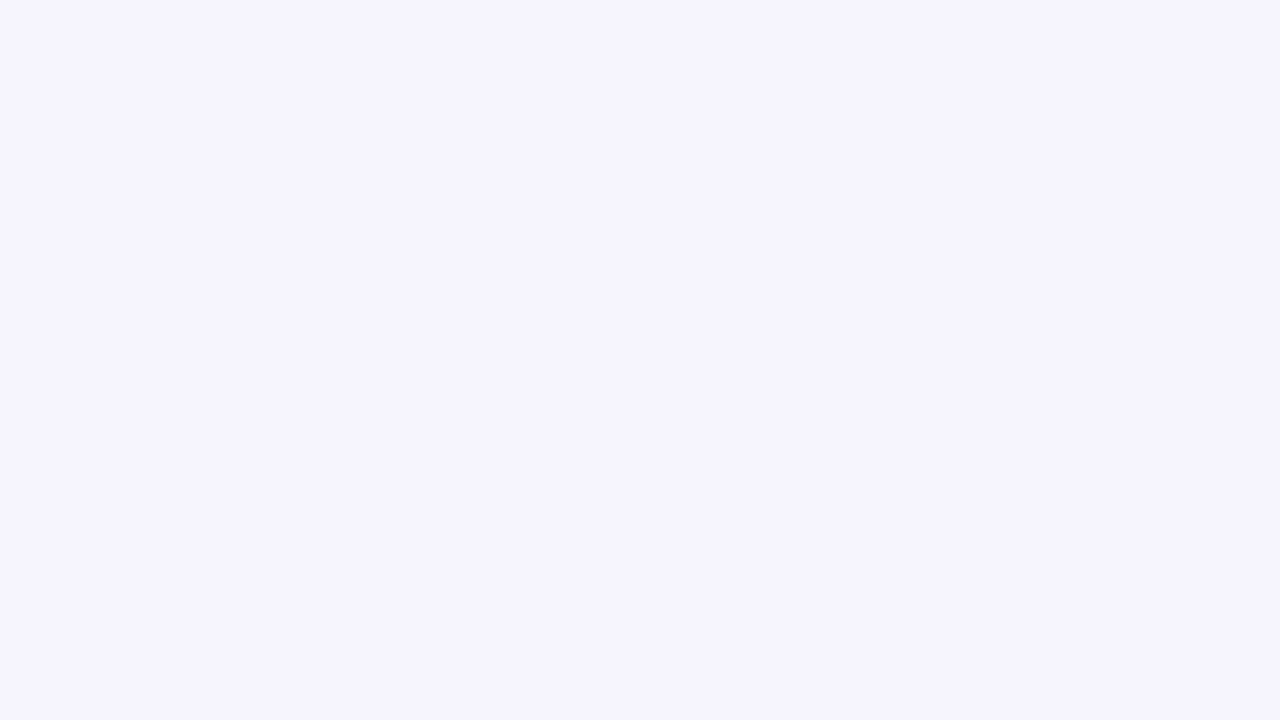

Waited for company logo to load
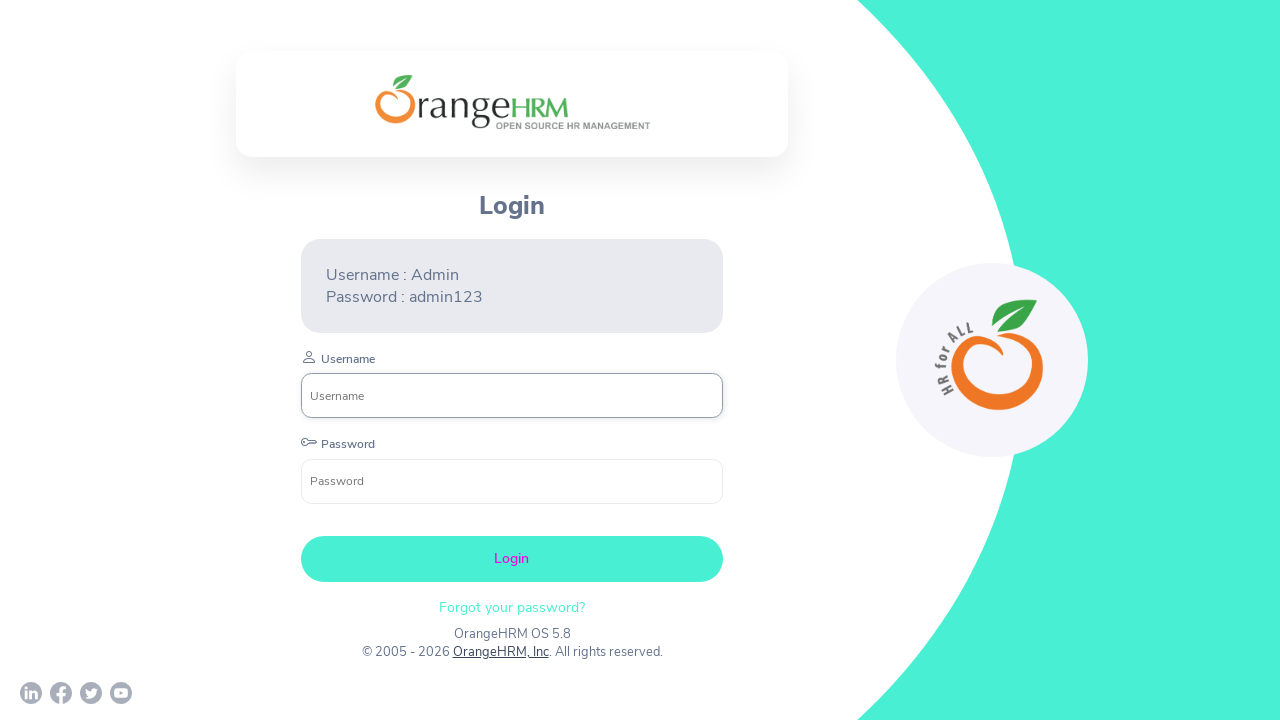

Verified that company logo is visible
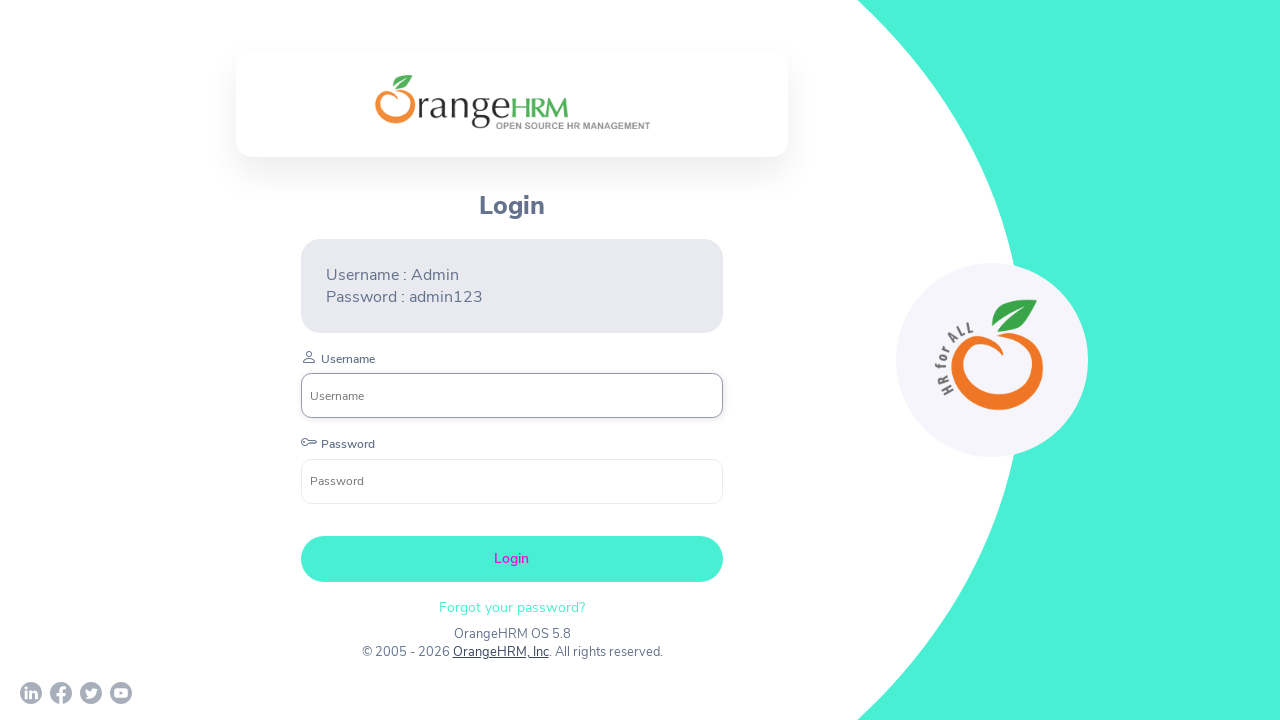

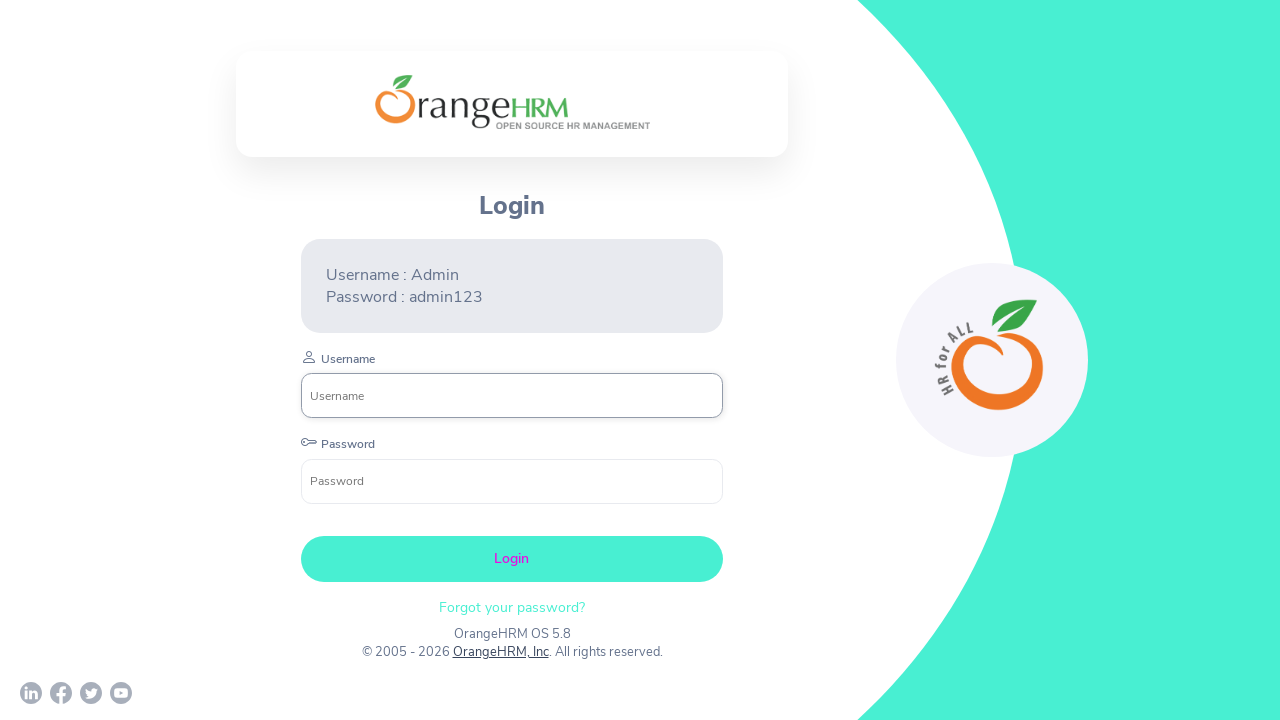